Tests marking all todo items as completed using the toggle-all checkbox after creating 3 default todos.

Starting URL: https://demo.playwright.dev/todomvc

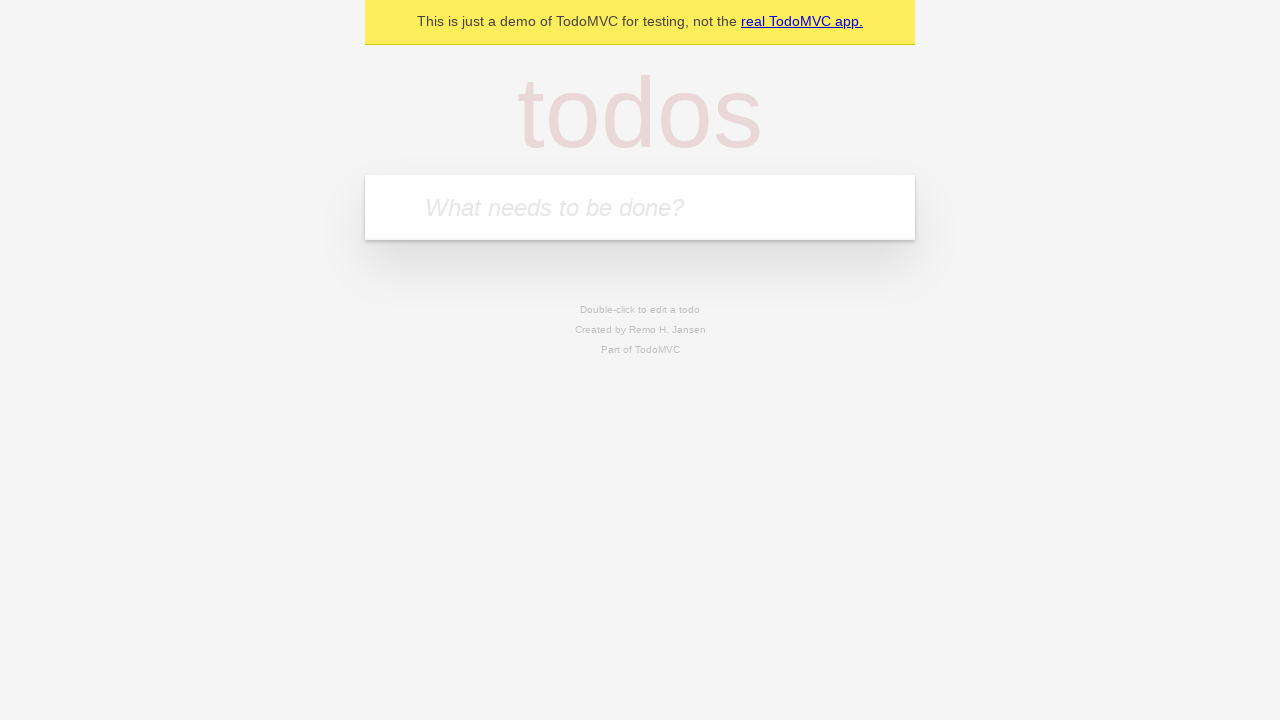

Filled new todo input with 'buy some cheese' on .new-todo
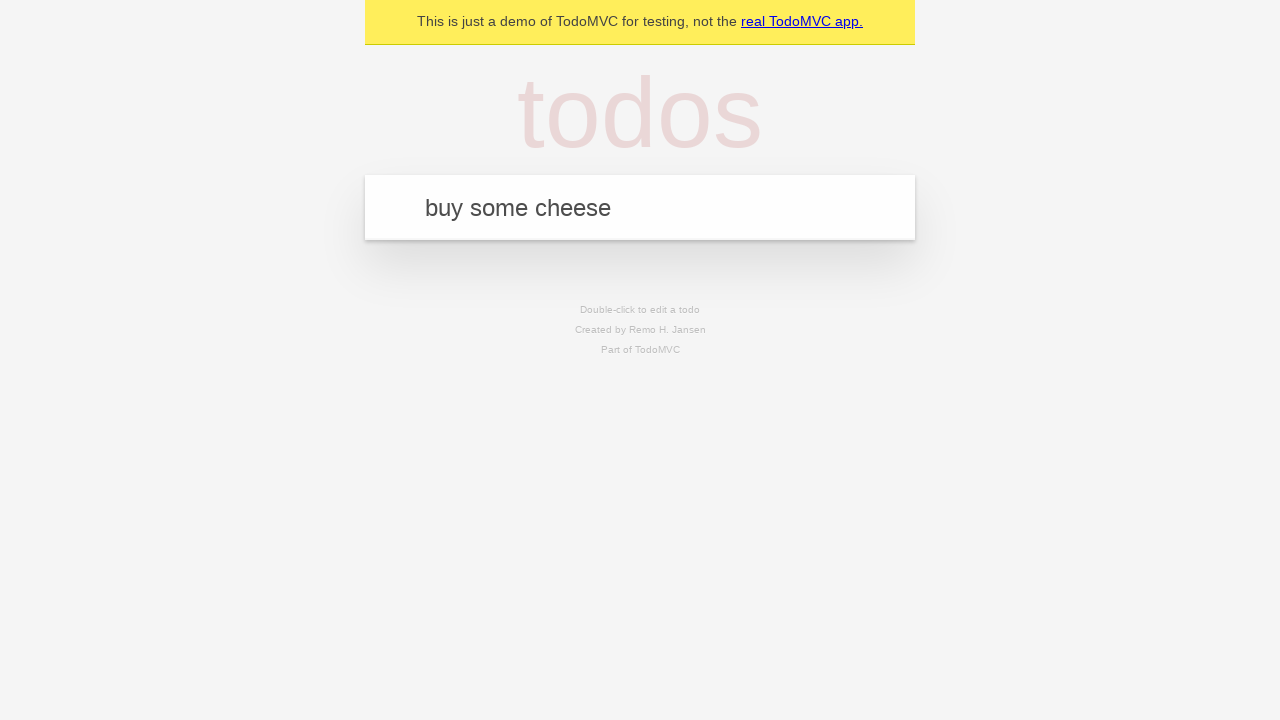

Pressed Enter to create first todo on .new-todo
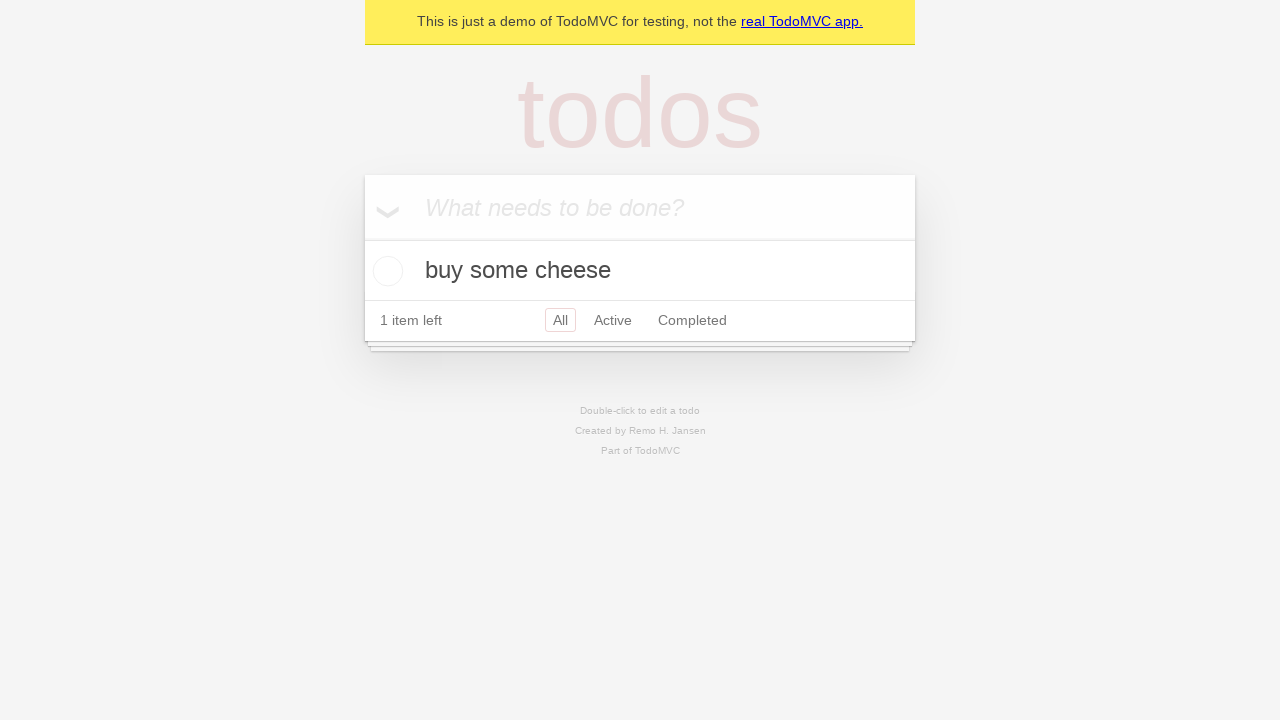

Filled new todo input with 'feed the cat' on .new-todo
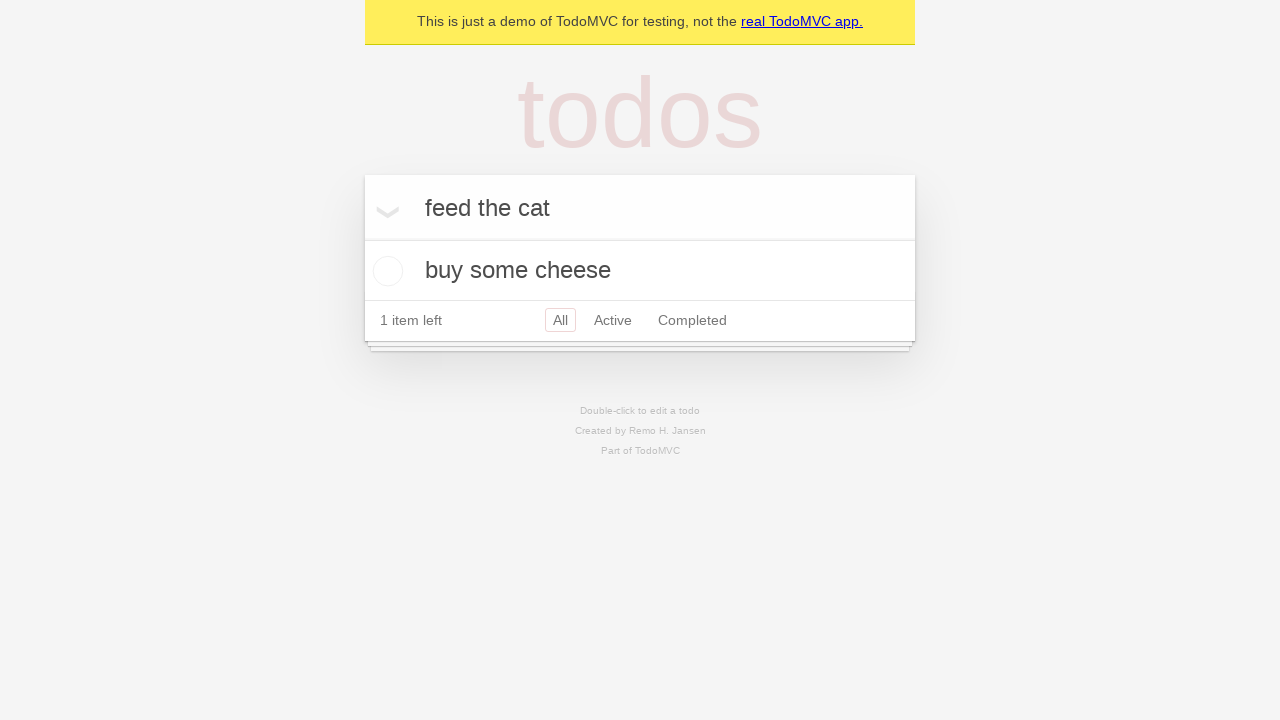

Pressed Enter to create second todo on .new-todo
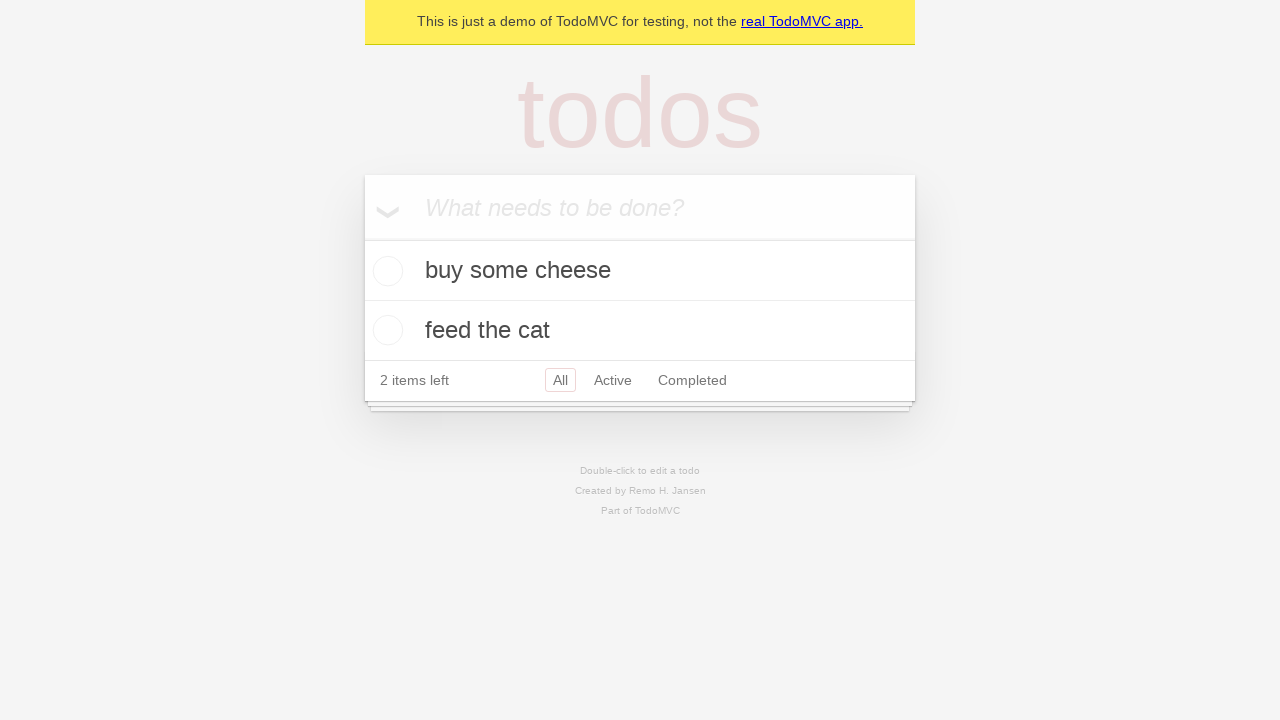

Filled new todo input with 'book a doctors appointment' on .new-todo
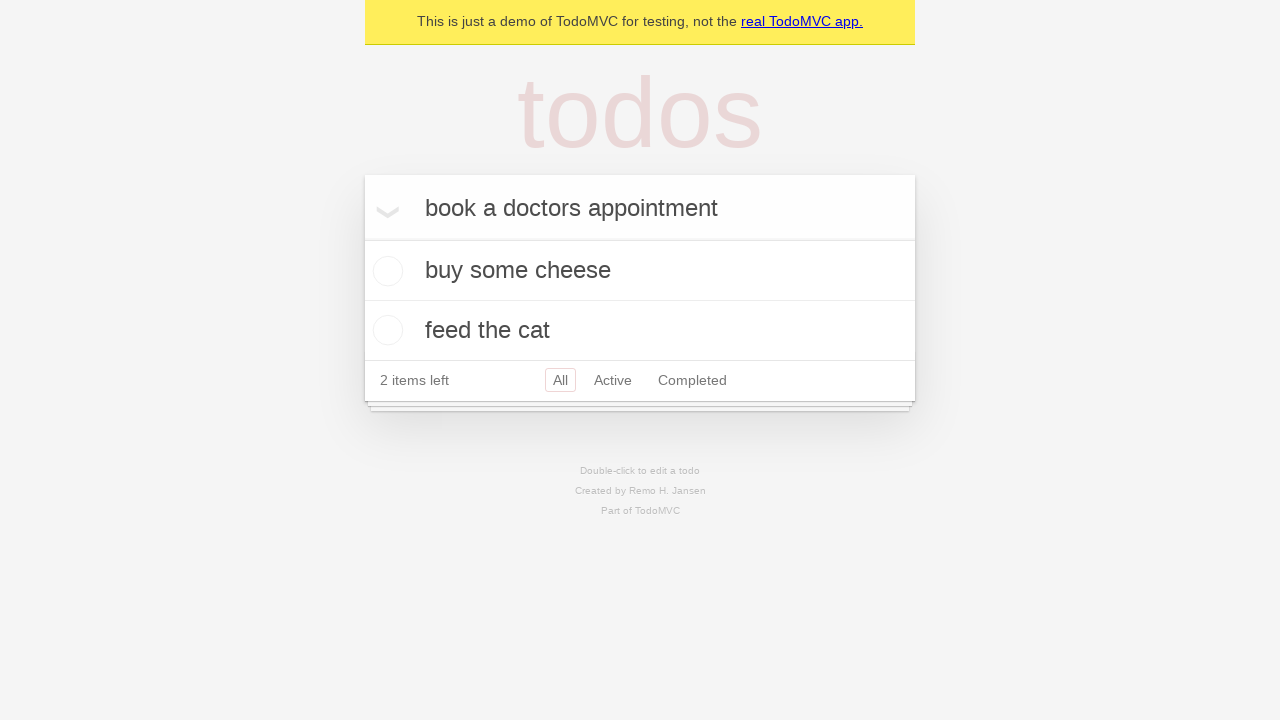

Pressed Enter to create third todo on .new-todo
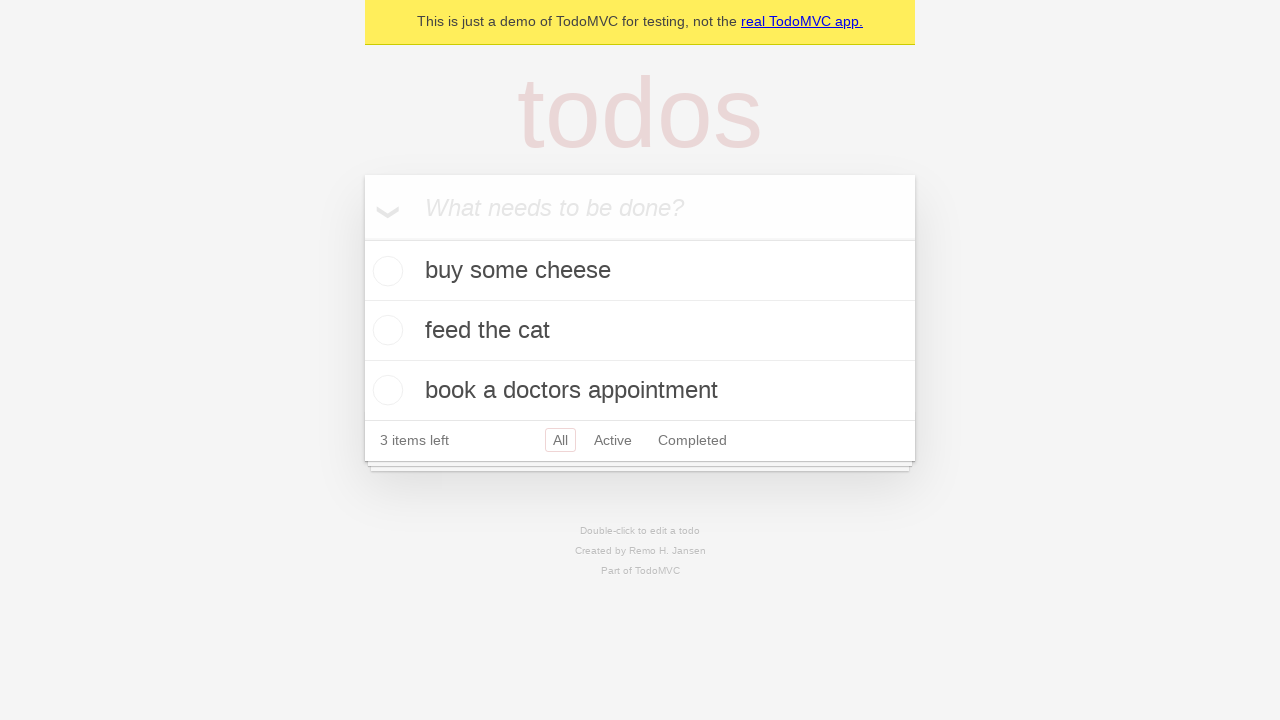

Waited for all 3 todo items to appear in the list
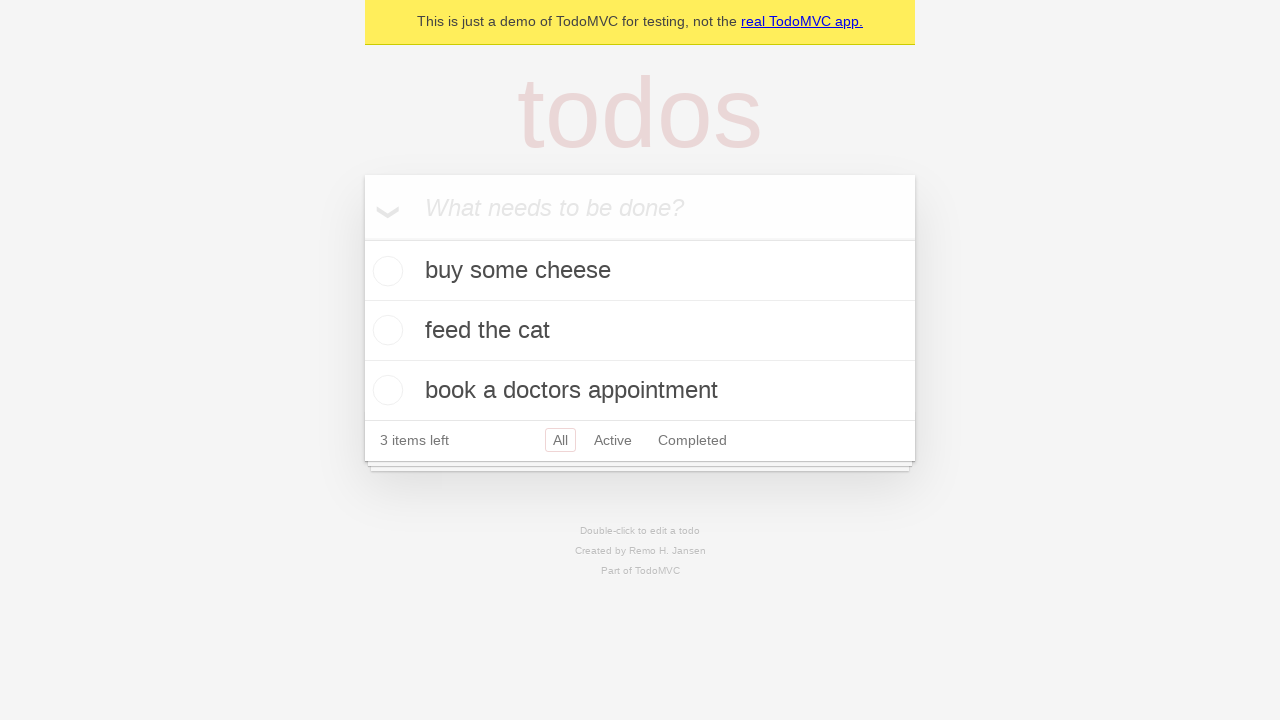

Clicked toggle-all checkbox to mark all todos as completed at (362, 238) on .toggle-all
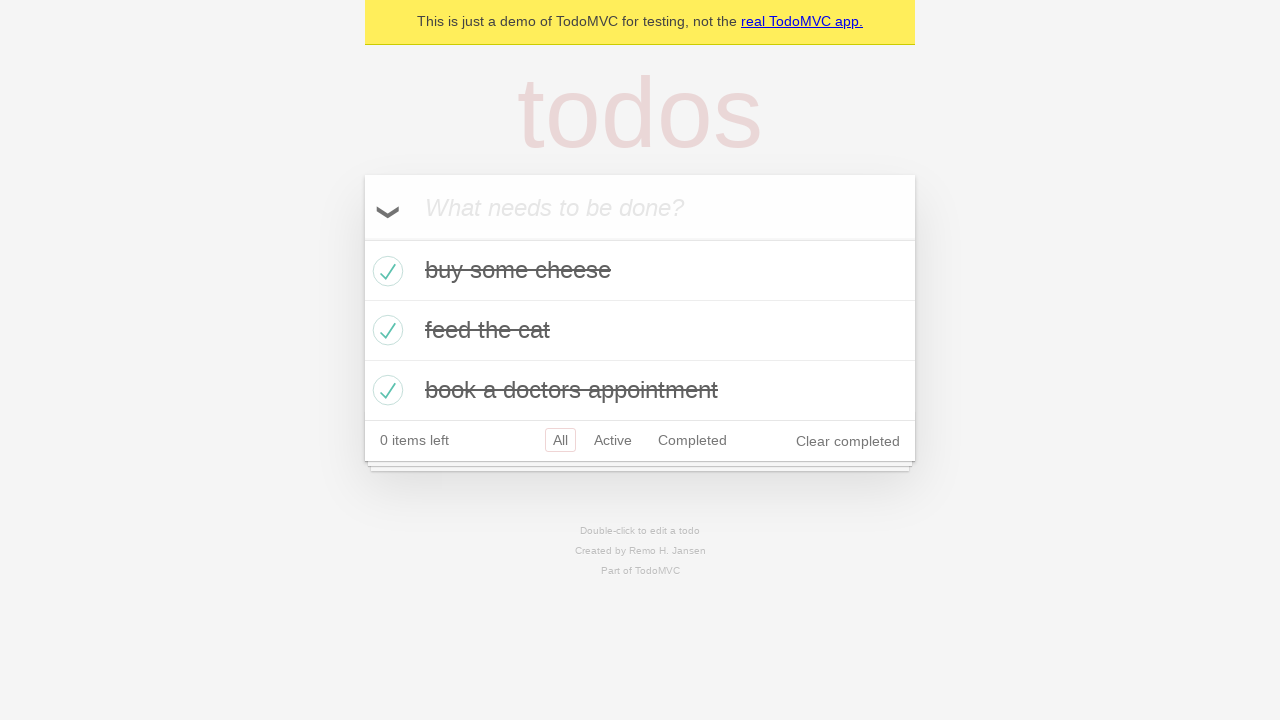

Waited for completed state to be applied to todo items
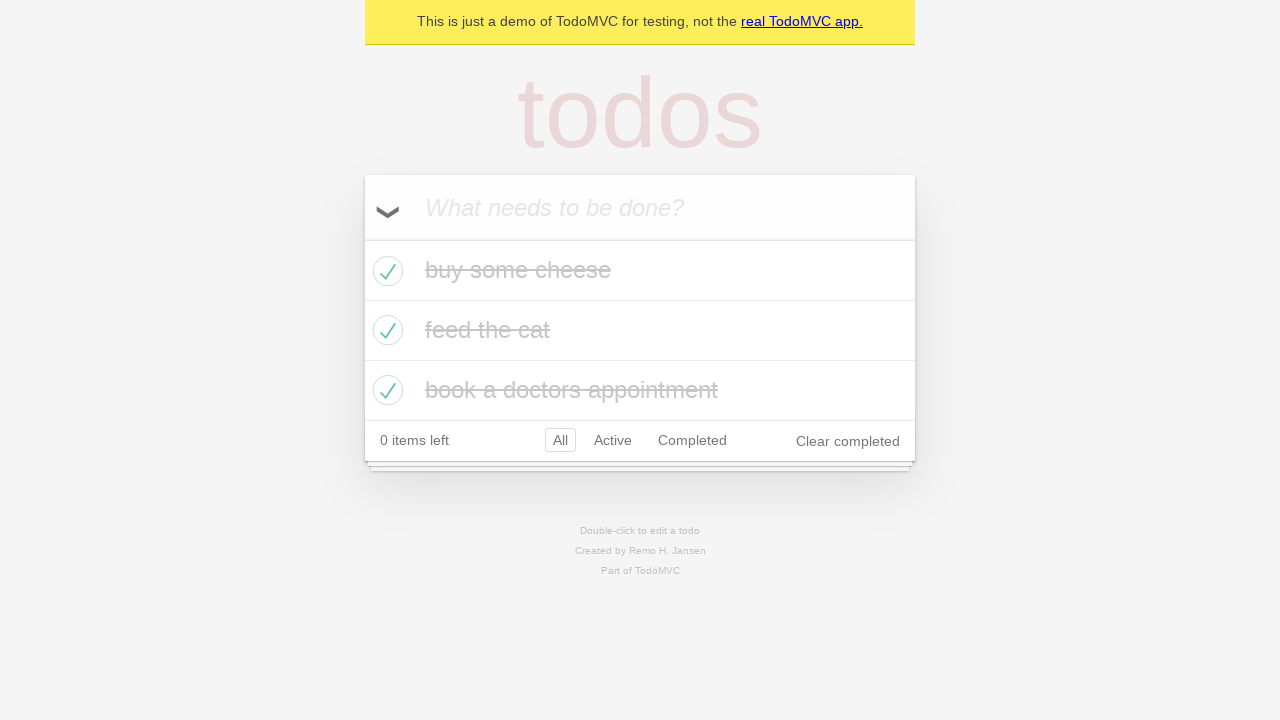

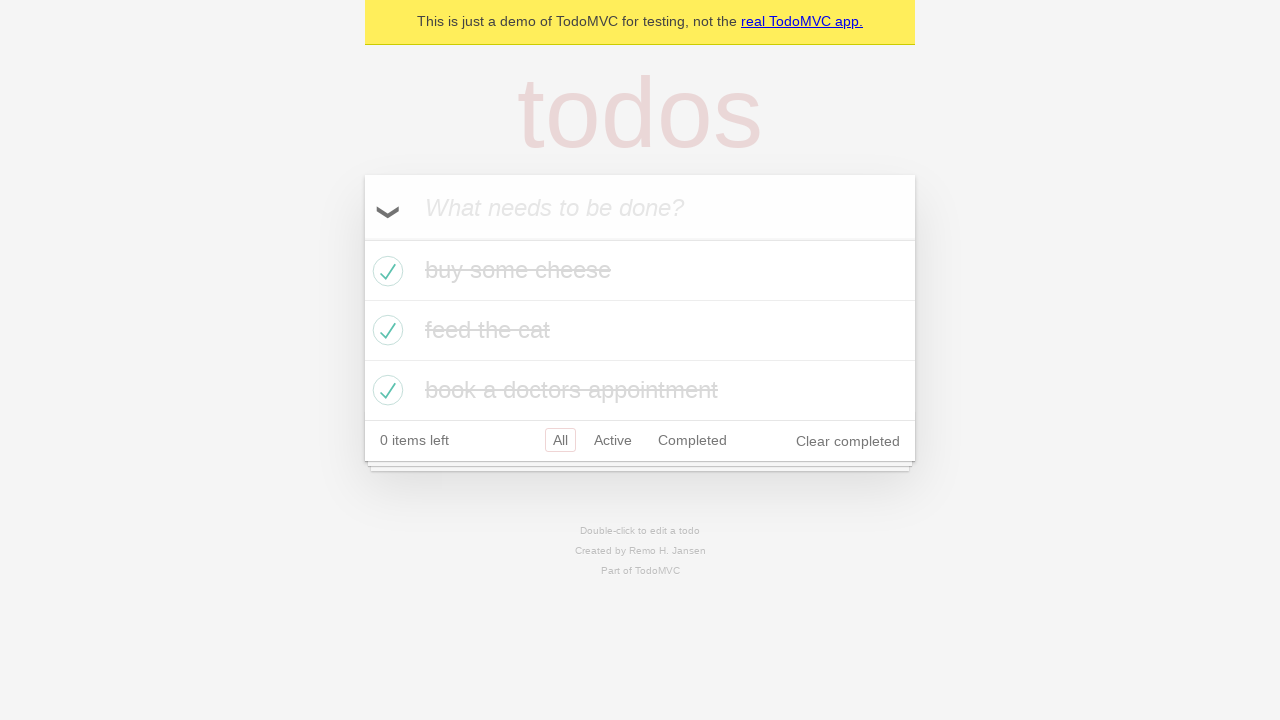